Tests dropdown selection functionality by selecting options using different methods (index, value, and visible text) and verifying the dropdown contents

Starting URL: https://the-internet.herokuapp.com/dropdown

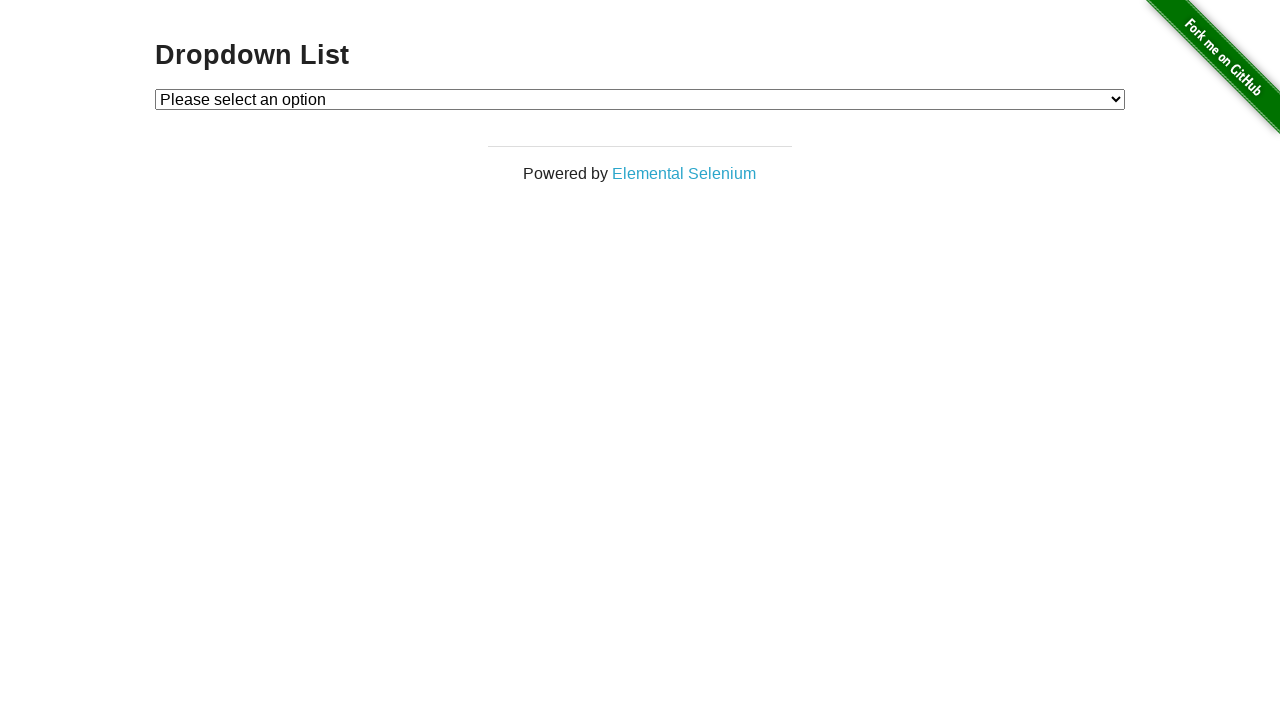

Located dropdown element with id 'dropdown'
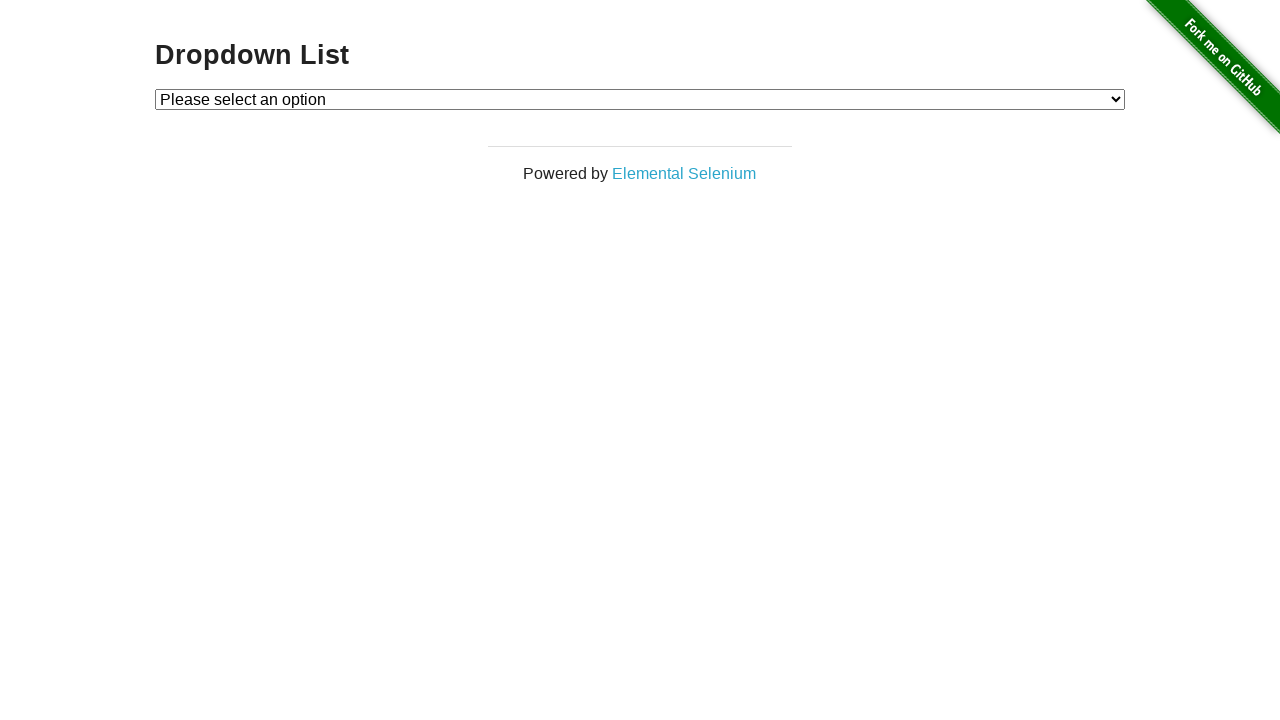

Selected dropdown option by index 1 on select#dropdown
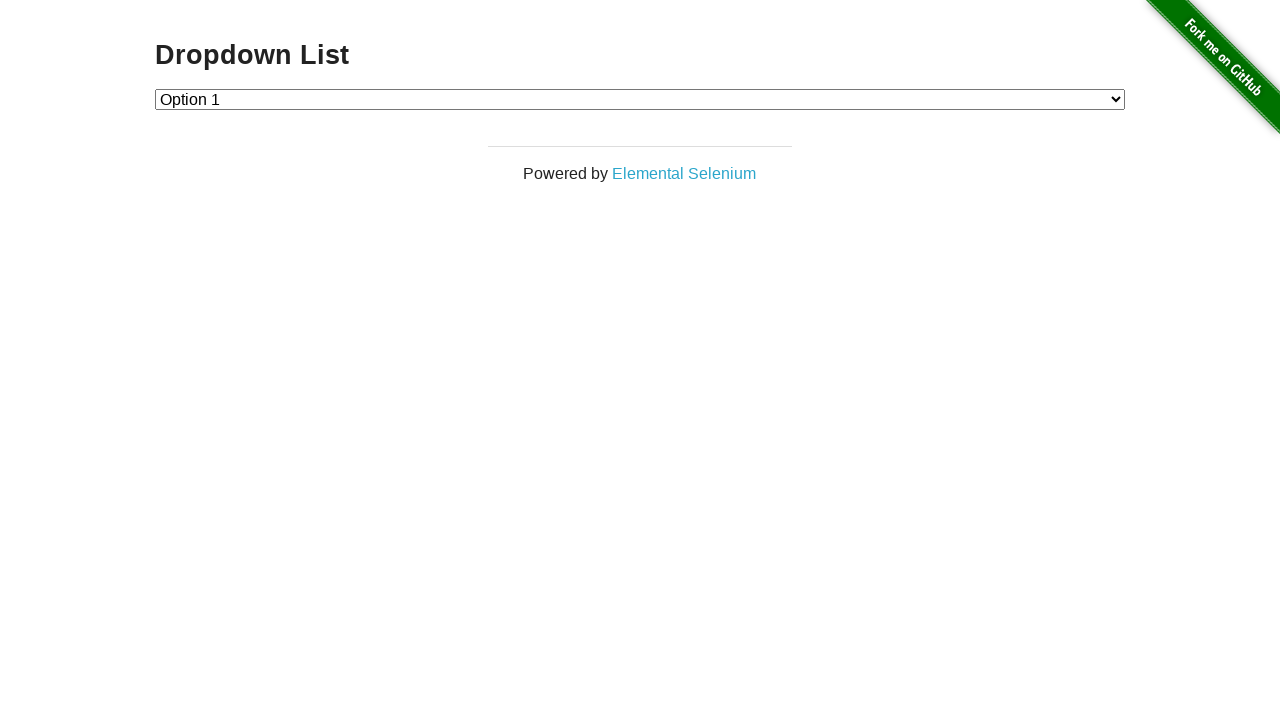

Selected dropdown option by value '2' on select#dropdown
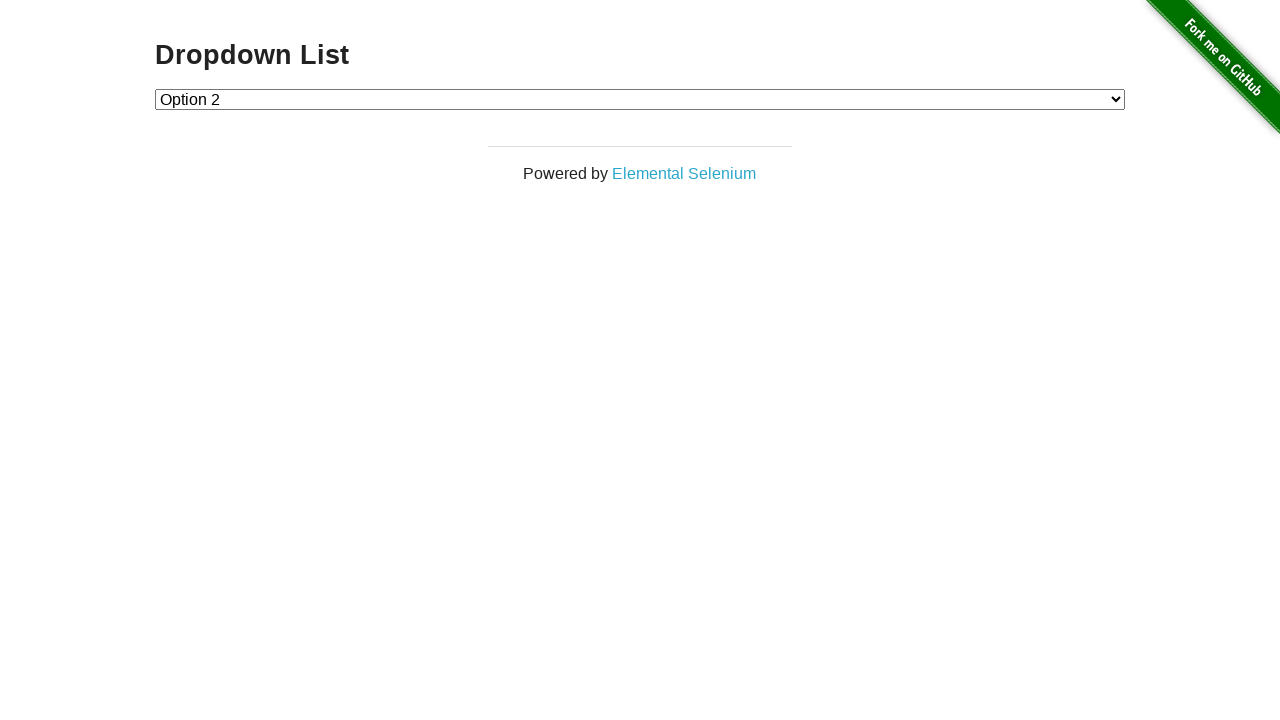

Selected dropdown option by visible text 'Option 1' on select#dropdown
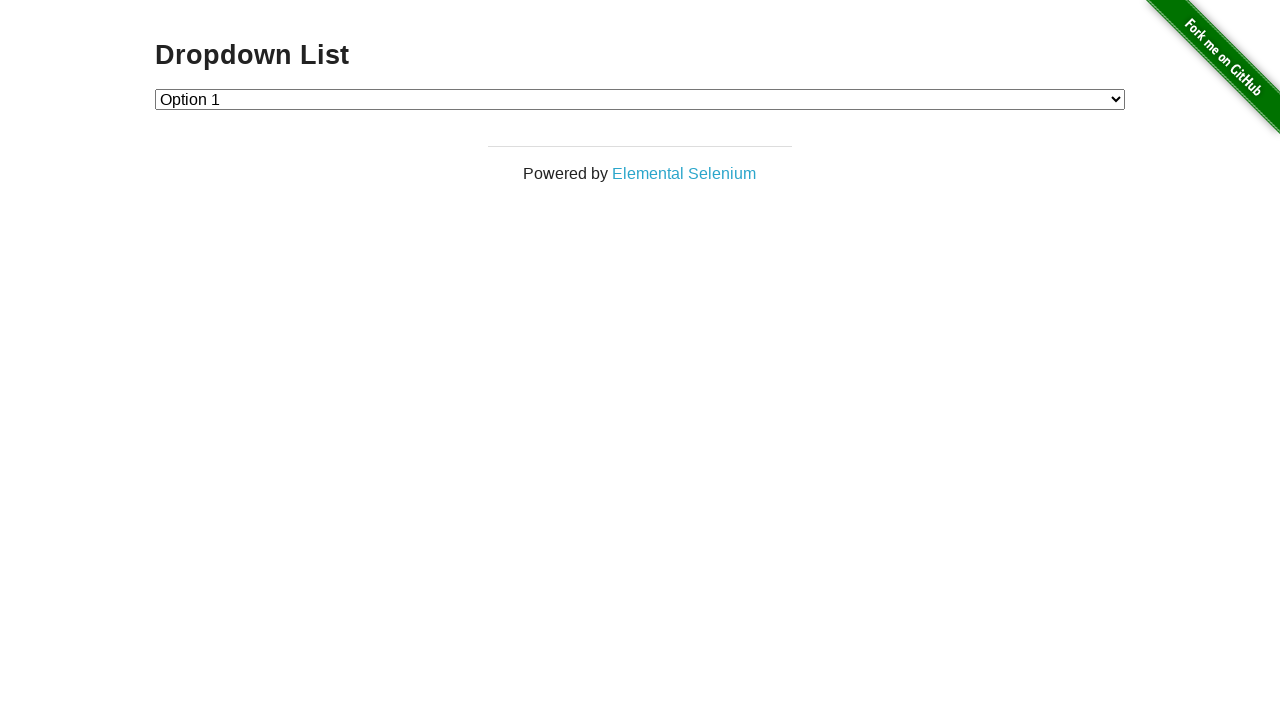

Retrieved all dropdown options for verification
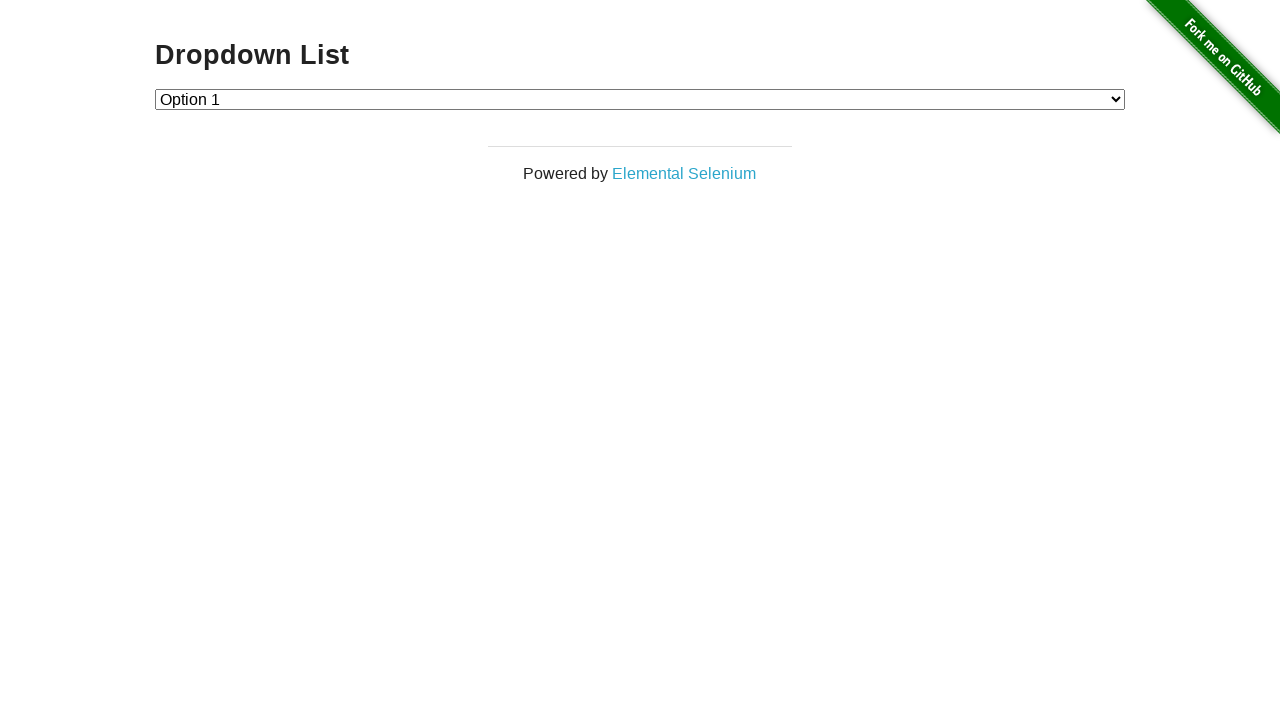

Verified dropdown contains 3 options (expected 4)
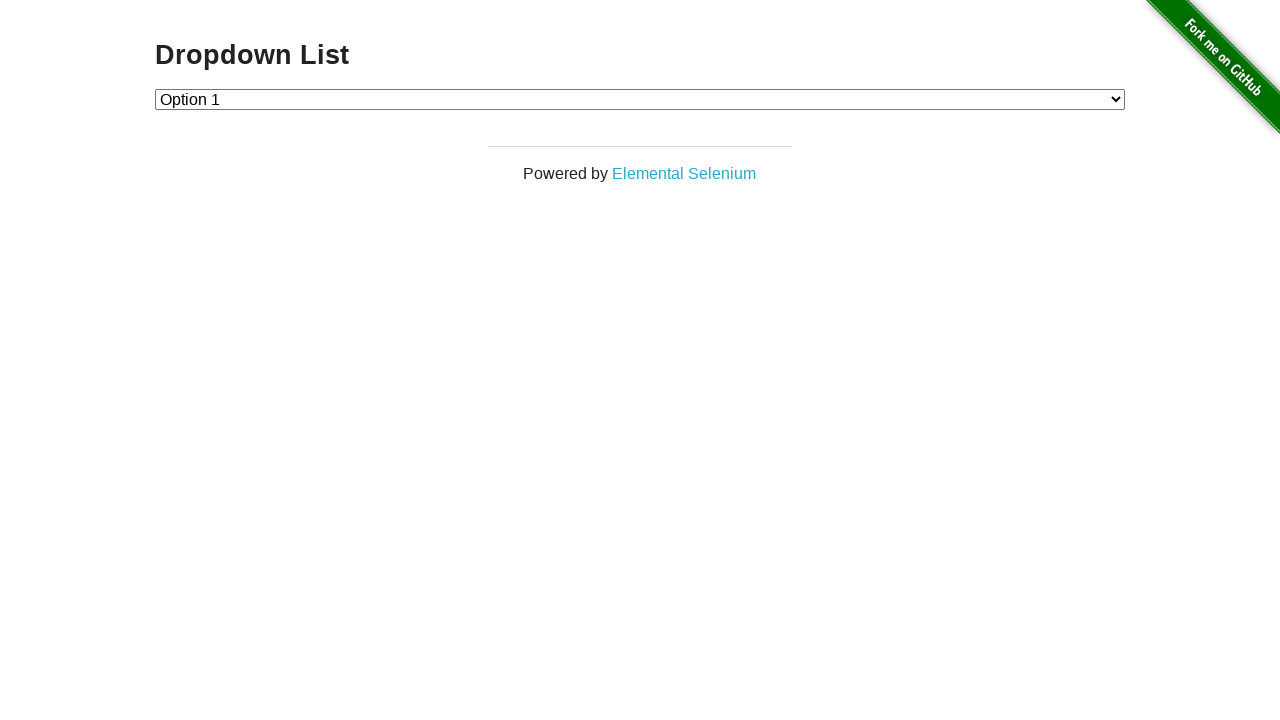

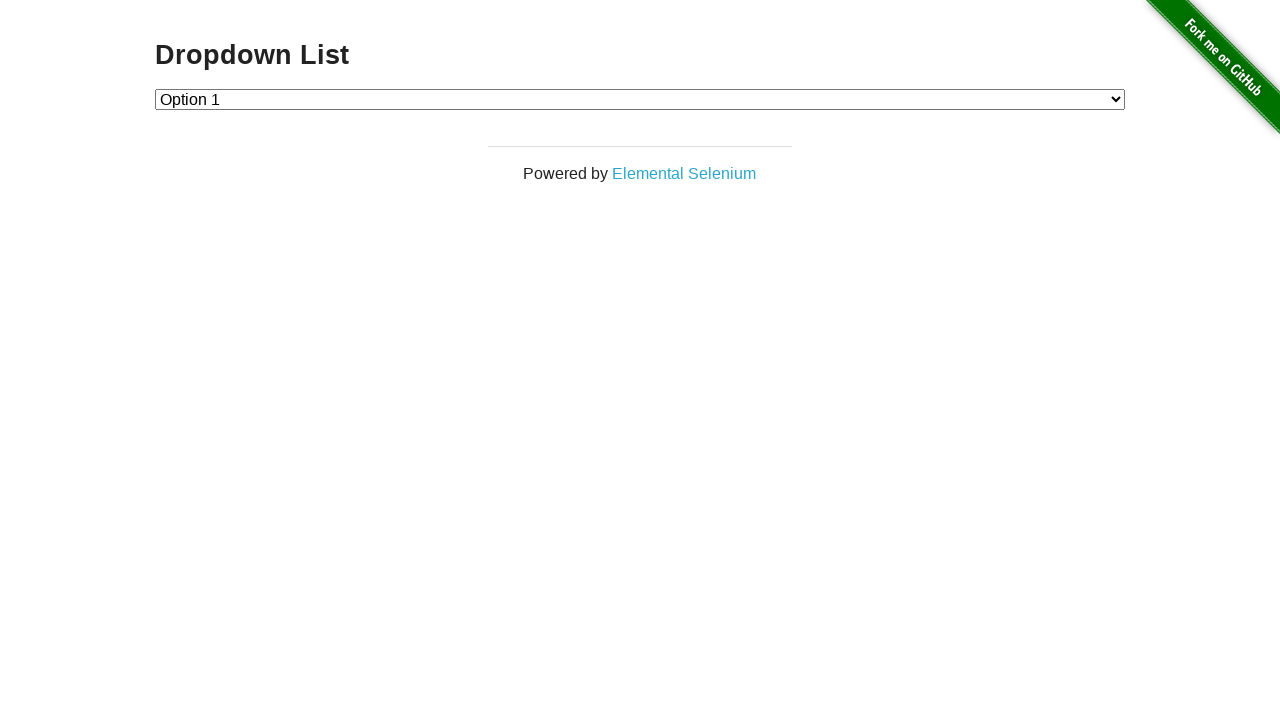